Tests JavaScript confirm dialog by clicking the confirm button and dismissing the dialog

Starting URL: https://the-internet.herokuapp.com/javascript_alerts

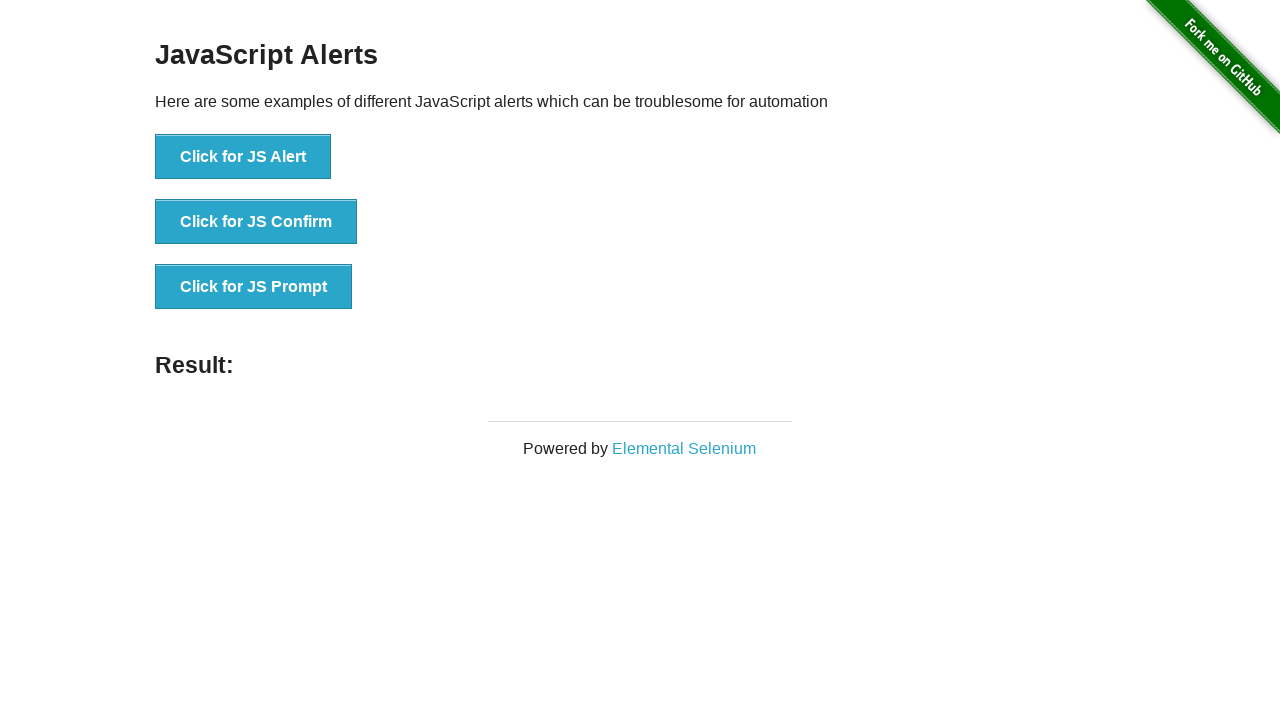

Set up dialog handler to dismiss confirm dialogs
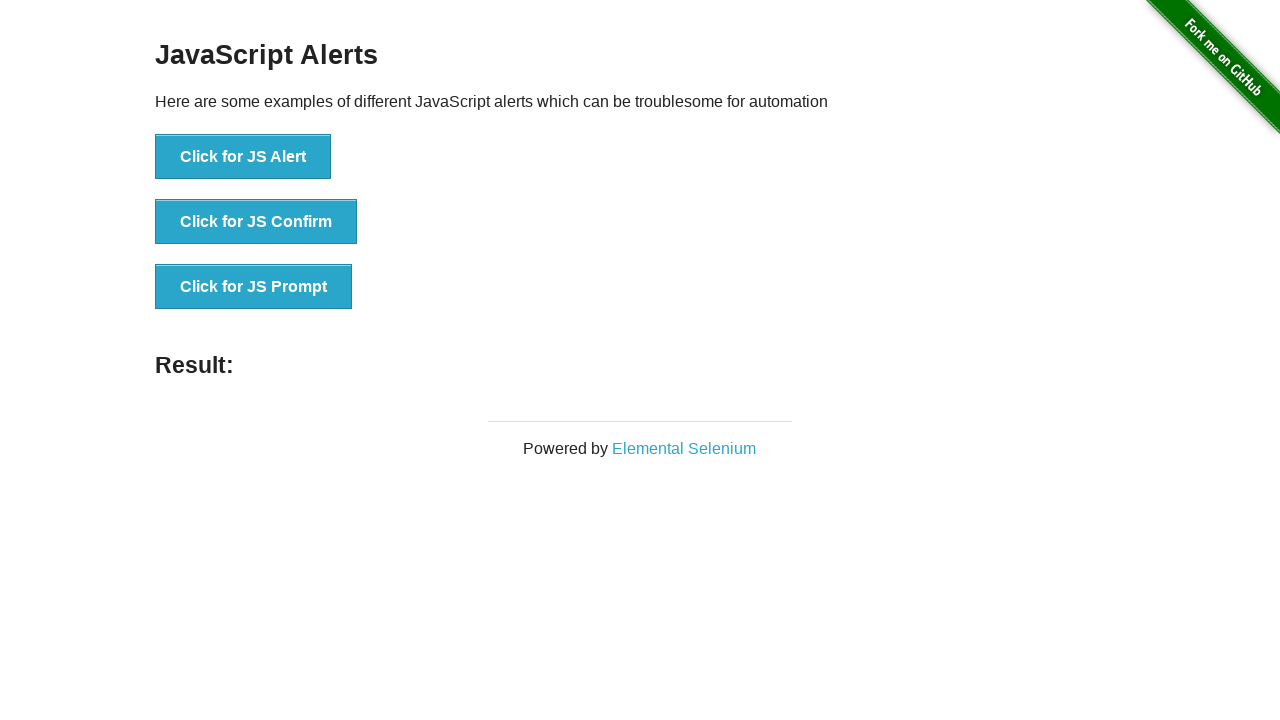

Clicked the JavaScript confirm button at (256, 222) on button[onclick='jsConfirm()']
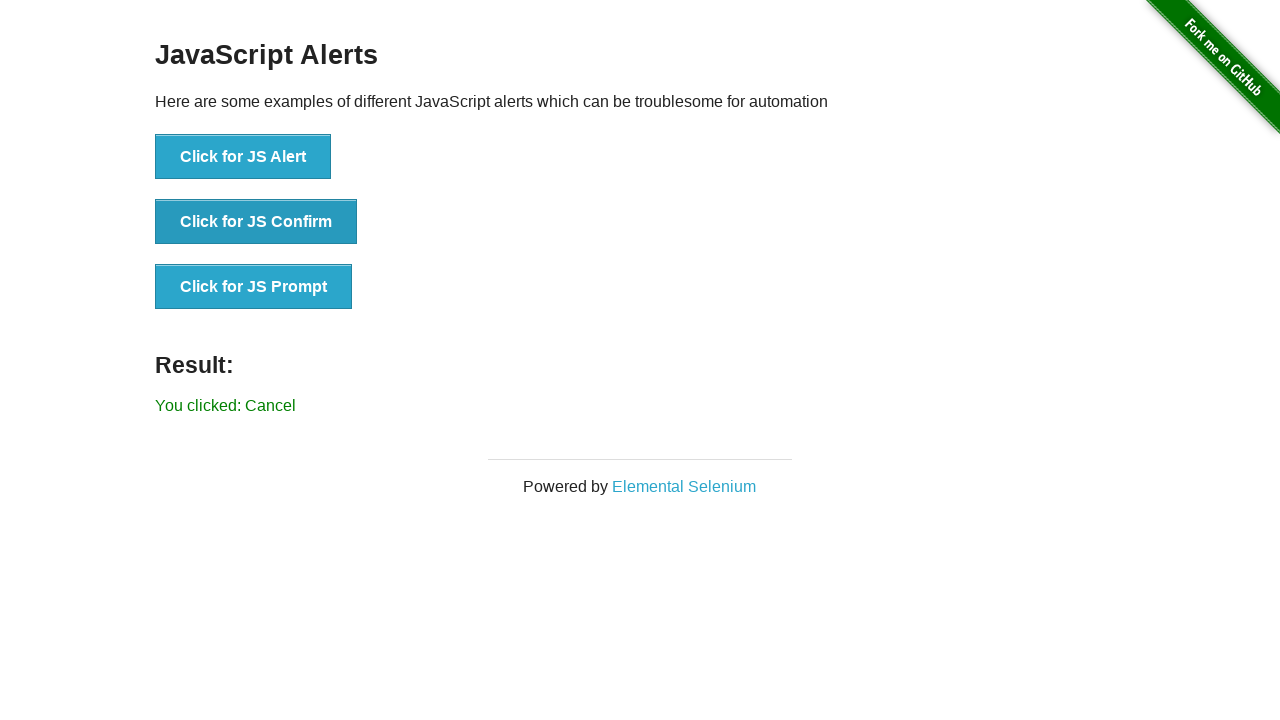

Confirmed that the result text appeared after dismissing the dialog
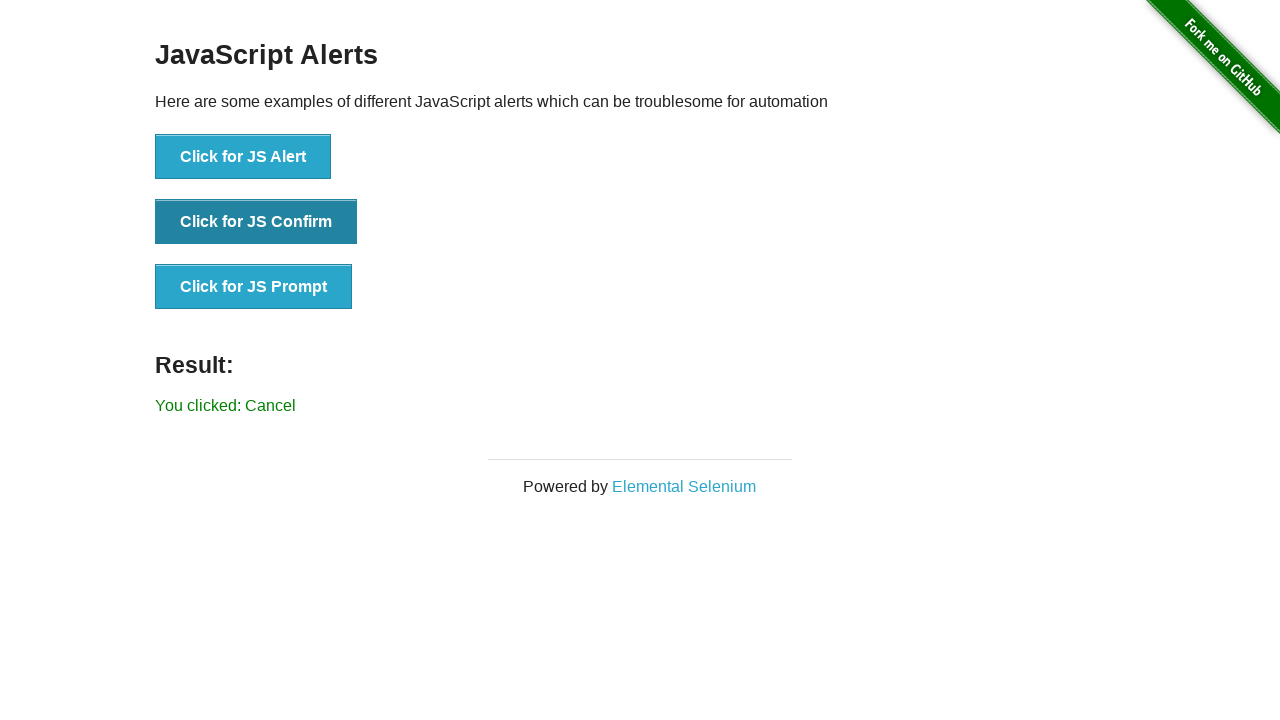

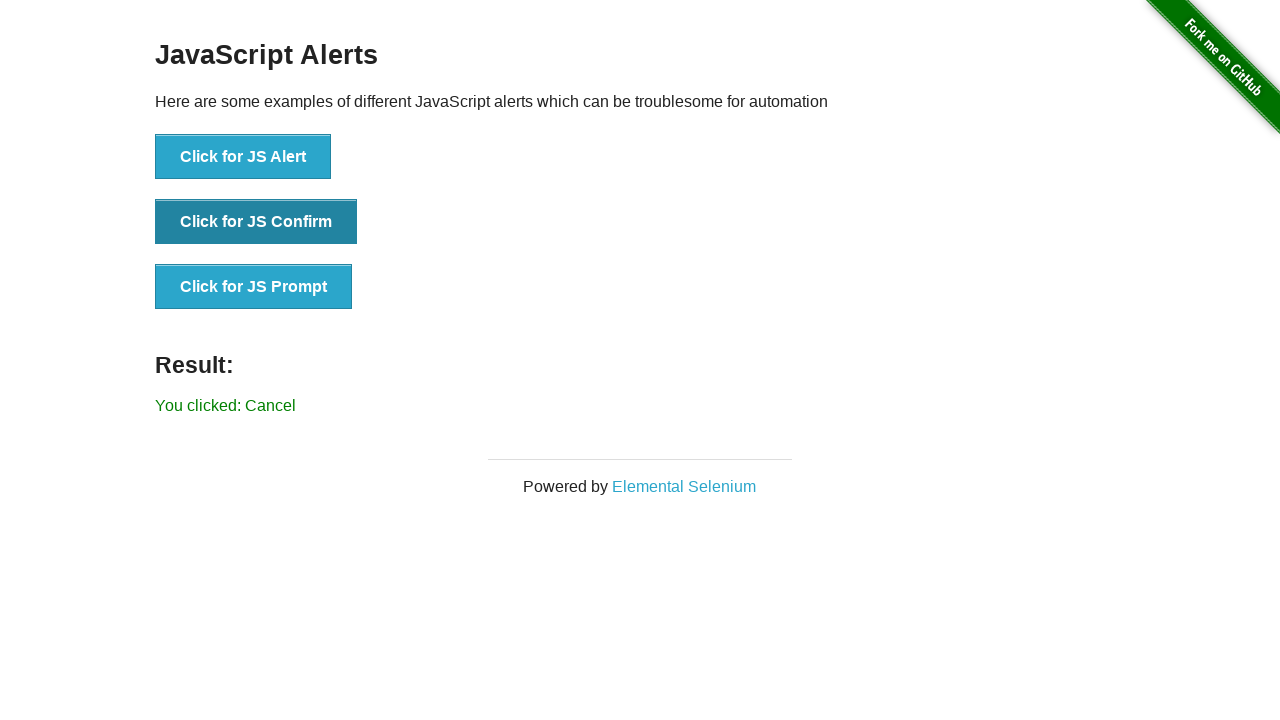